Tests registration form with mismatched confirmation password and verifies the password mismatch error

Starting URL: https://alada.vn/tai-khoan/dang-ky.html

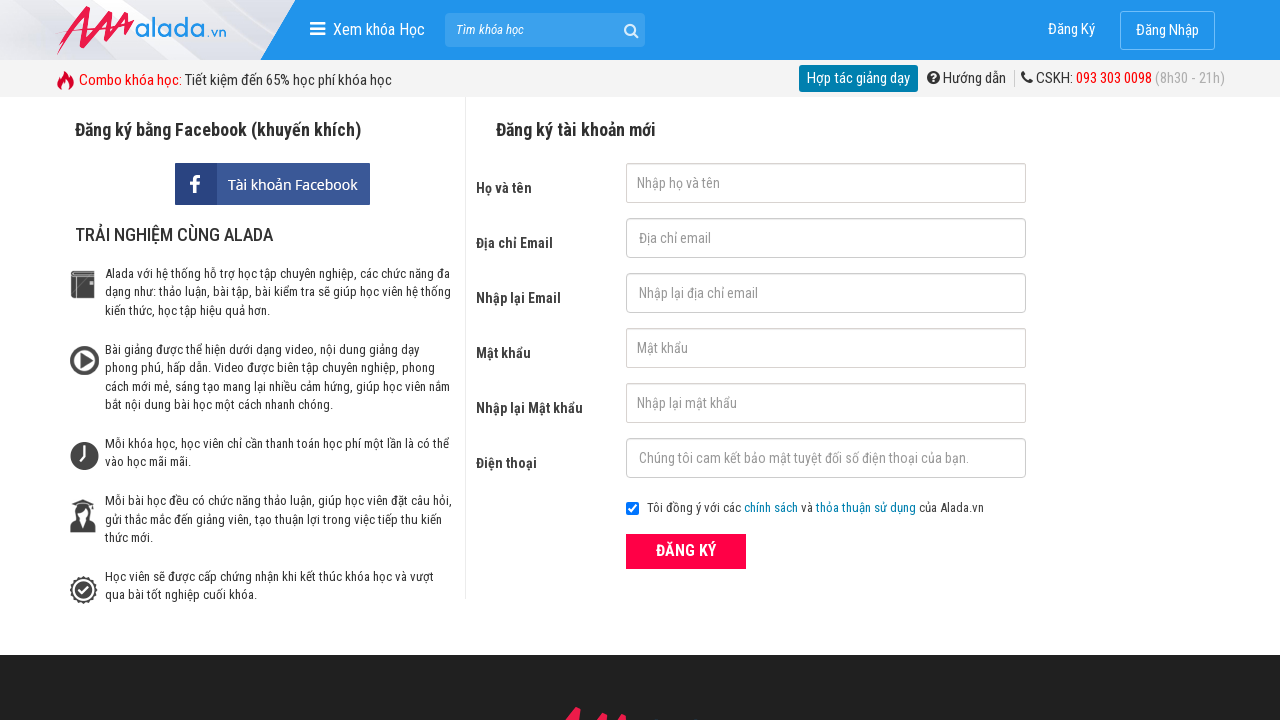

Filled first name field with 'Hoàng Mai' on #txtFirstname
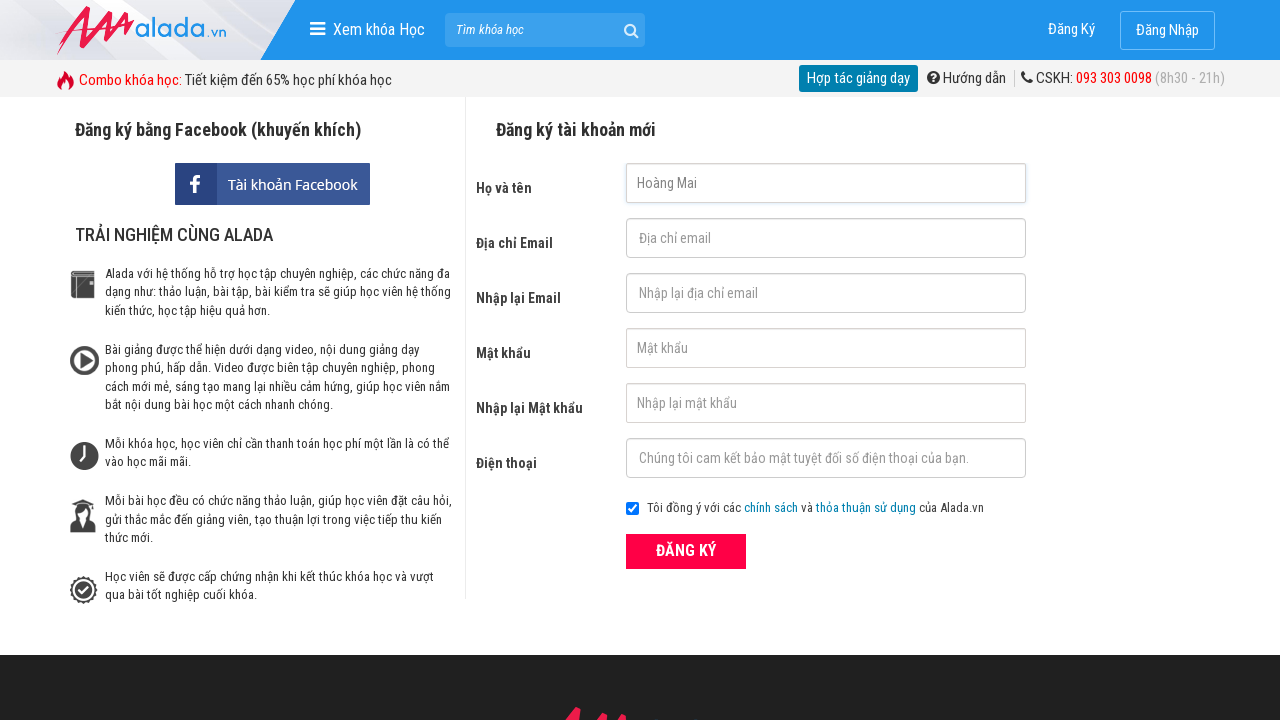

Filled email field with 'mai@gmail.com' on #txtEmail
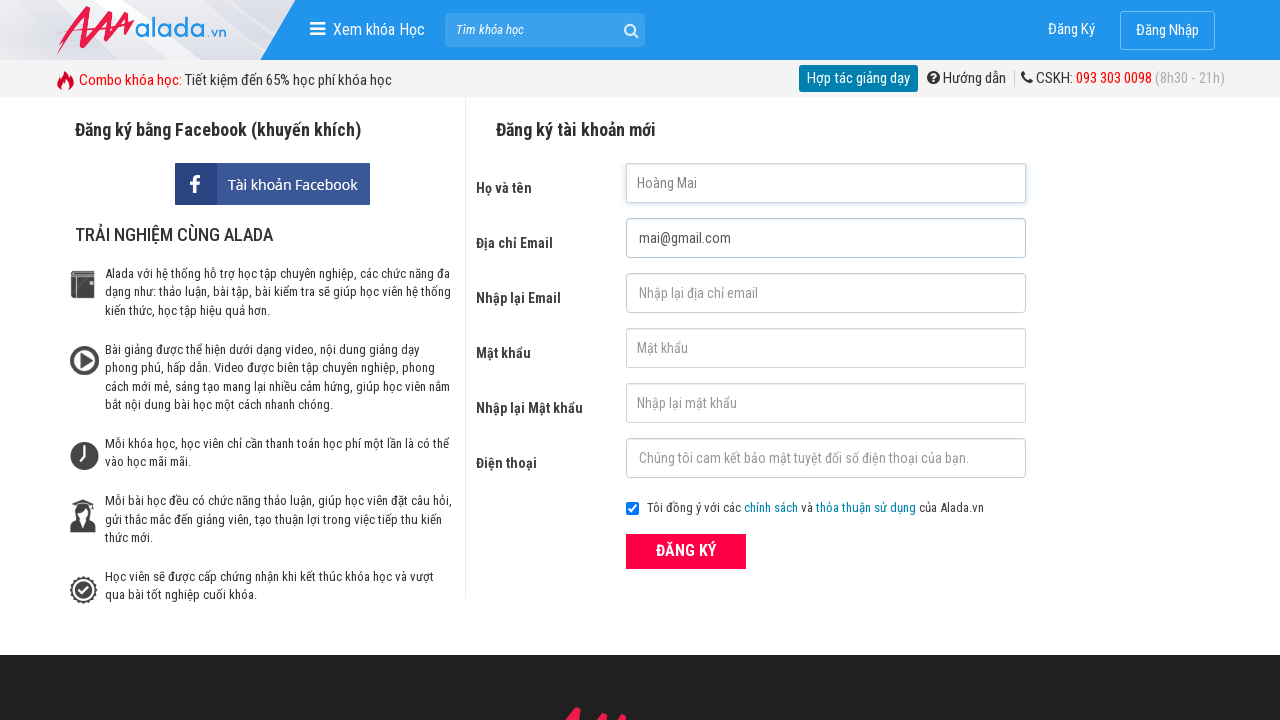

Filled confirm email field with 'mai@gmail.com' on input[name='txtCEmail']
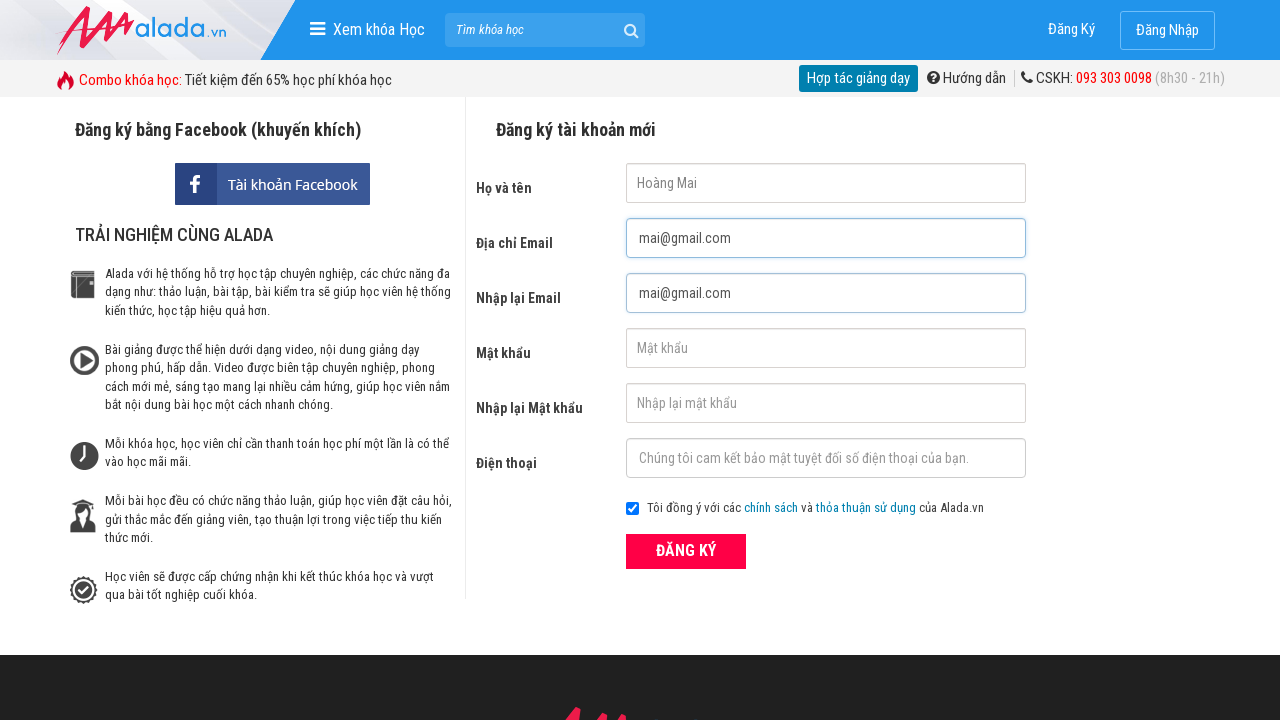

Filled password field with '123456' on #txtPassword
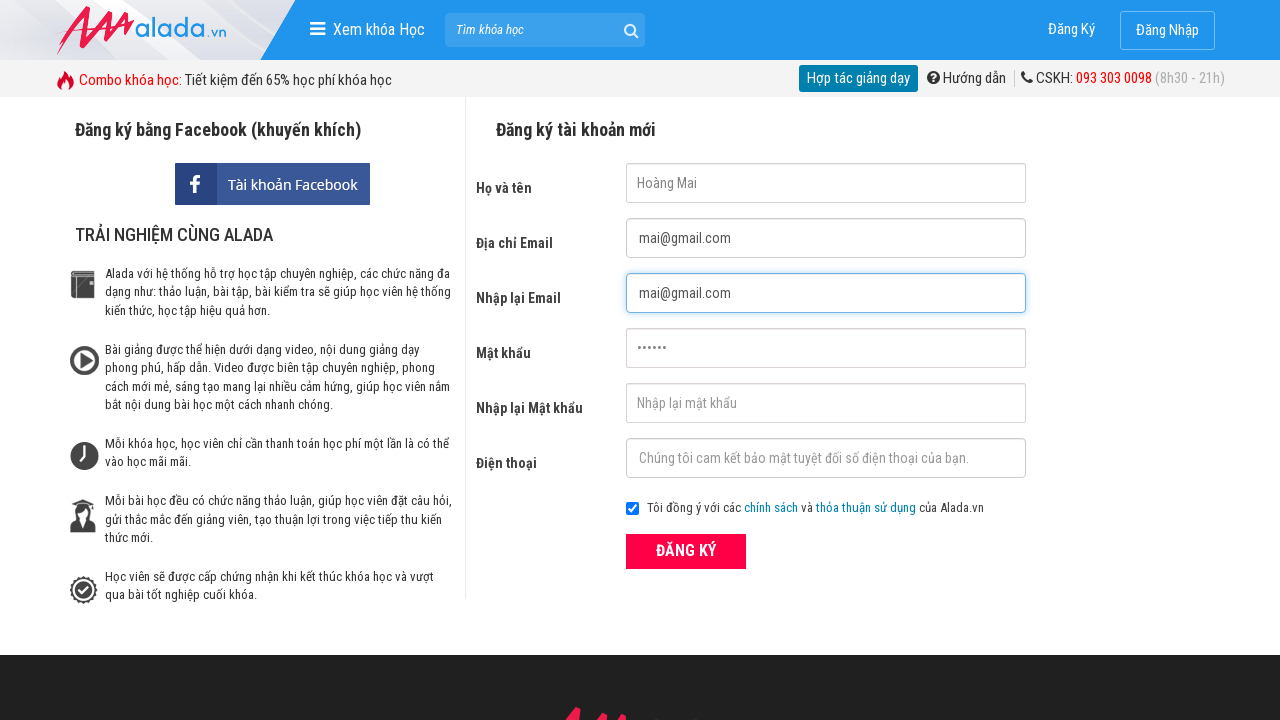

Filled confirm password field with mismatched password '123534' on #txtCPassword
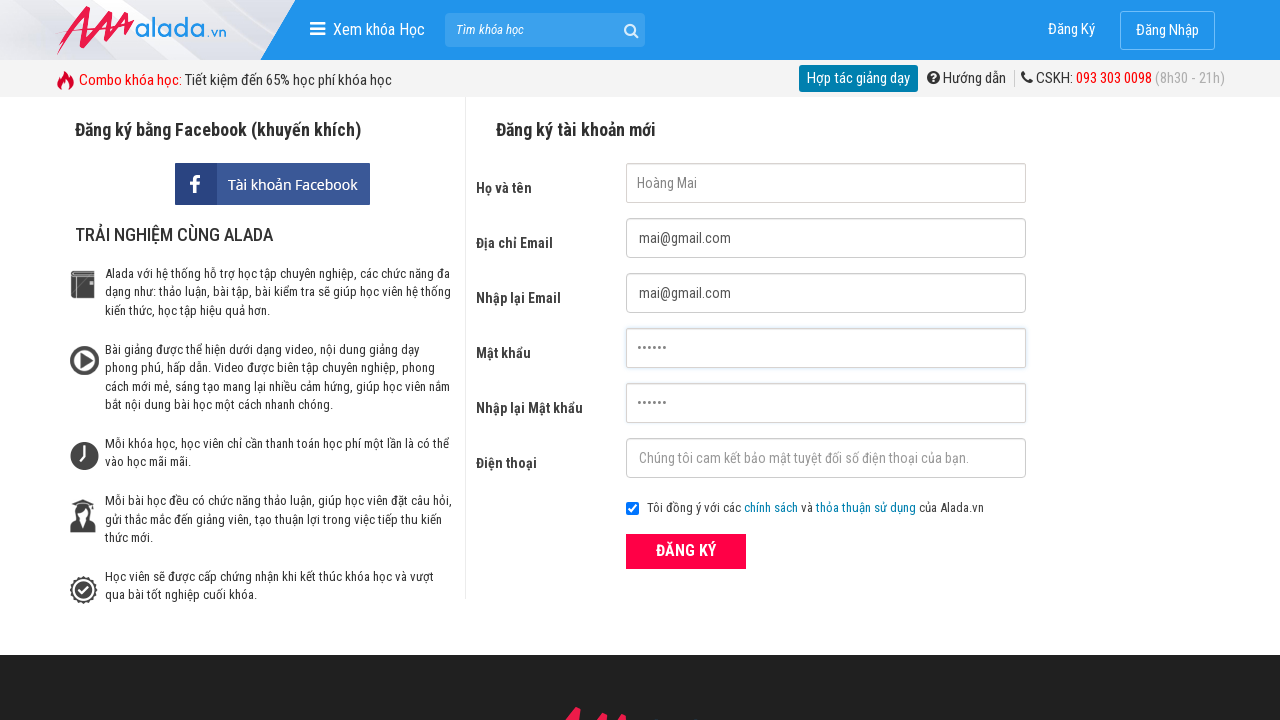

Filled phone field with '0987451365' on #txtPhone
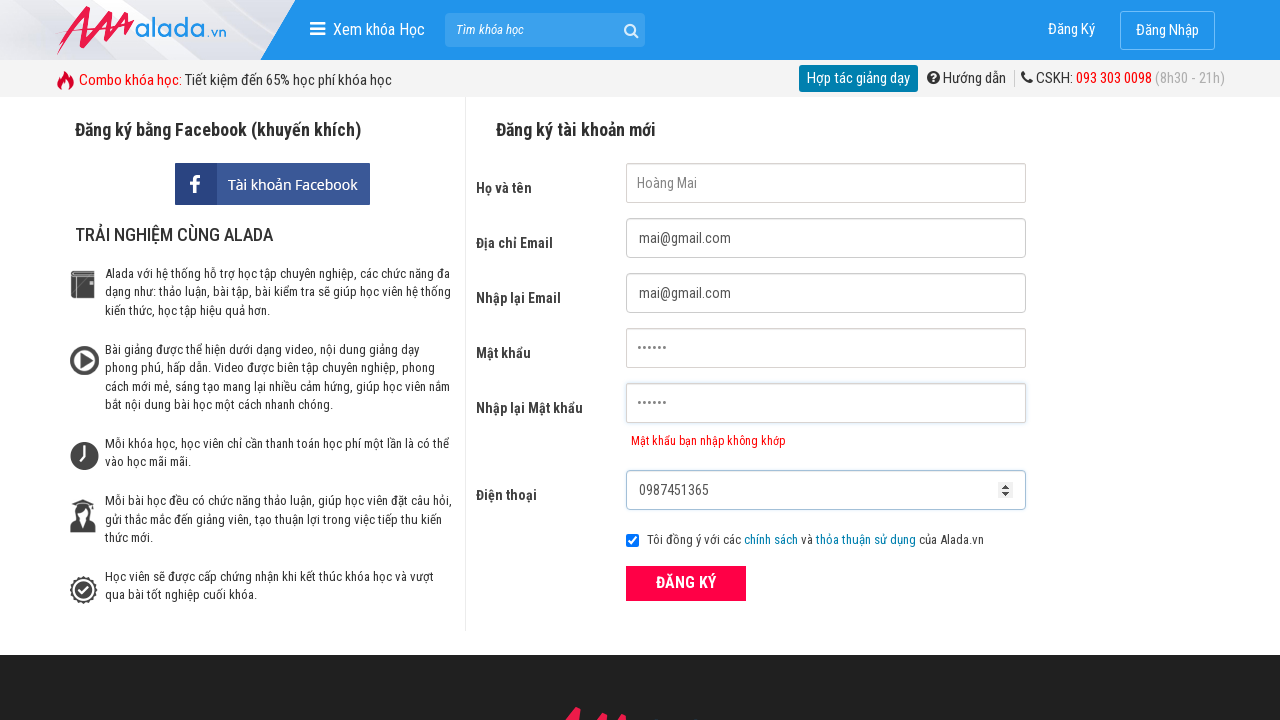

Clicked submit button to register at (686, 583) on button[type='submit']
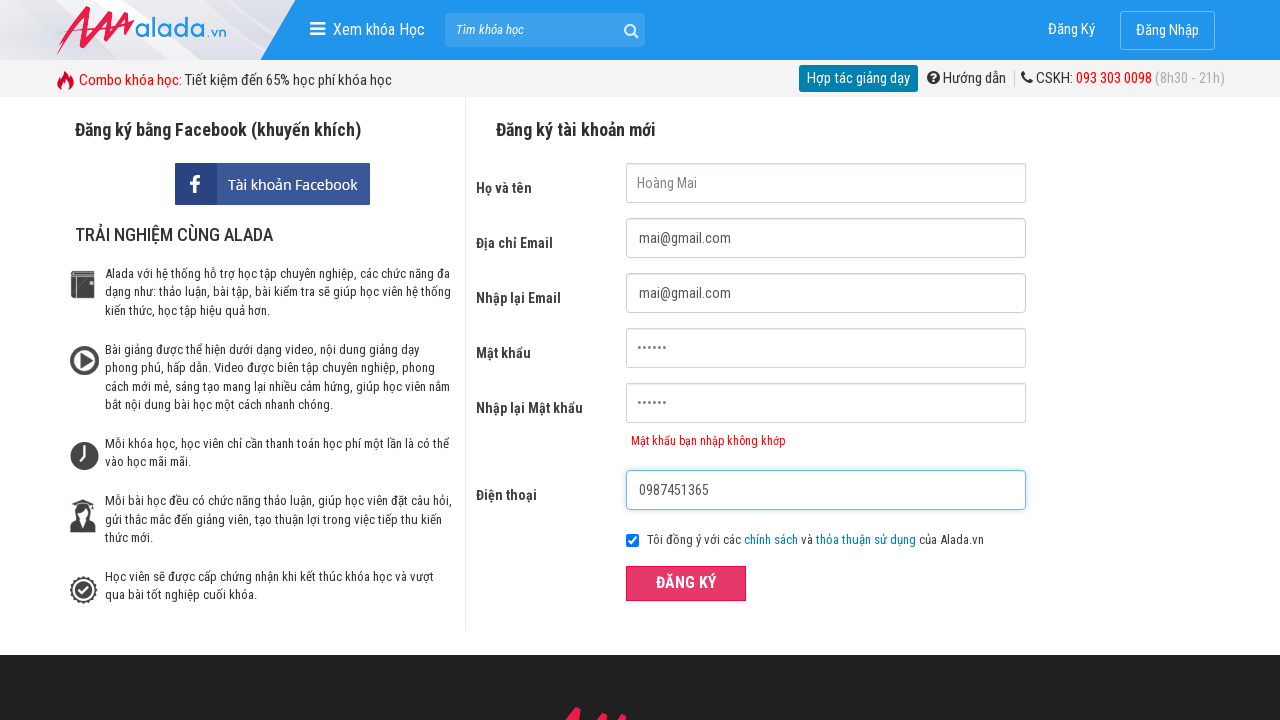

Password mismatch error message appeared
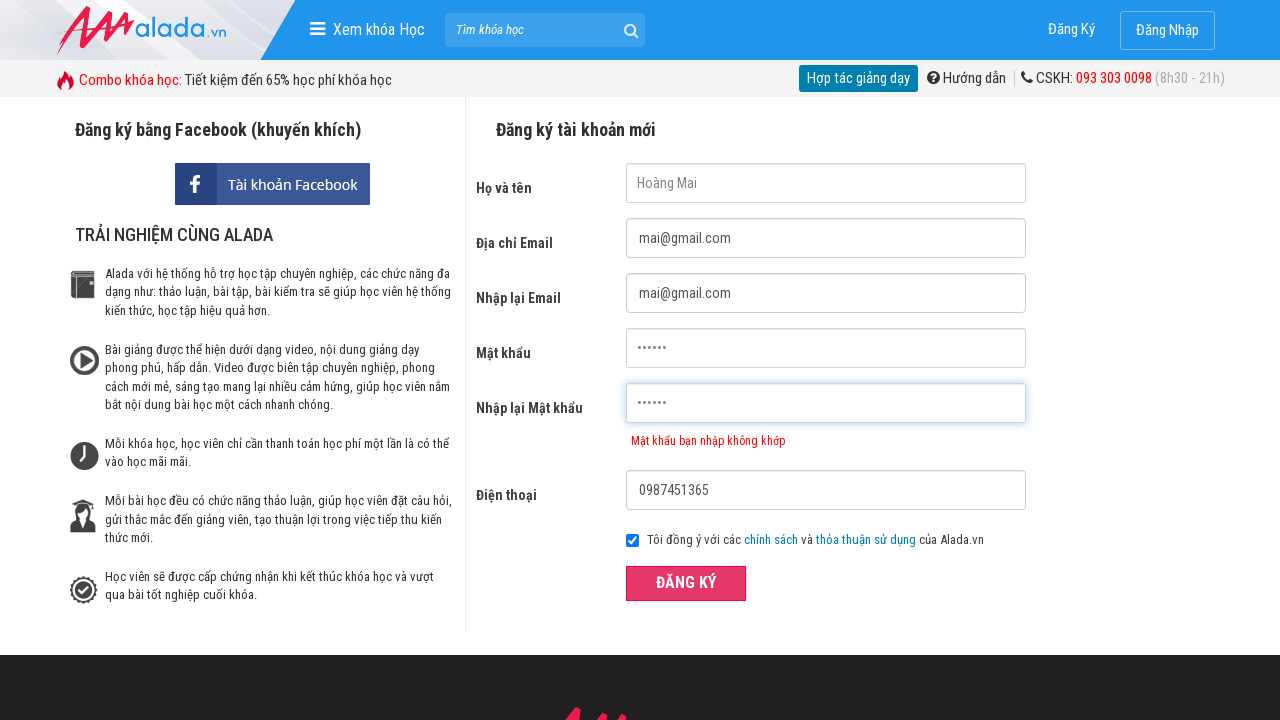

Verified error message 'Mật khẩu bạn nhập không khớp' is displayed
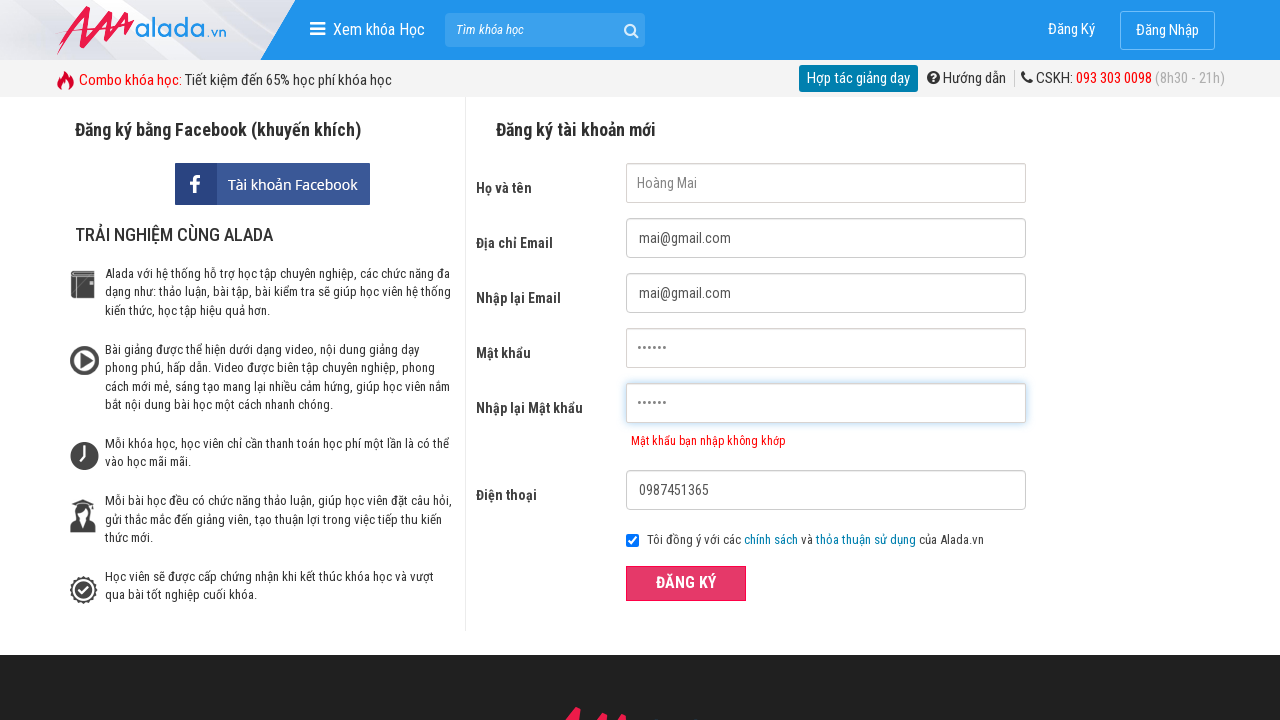

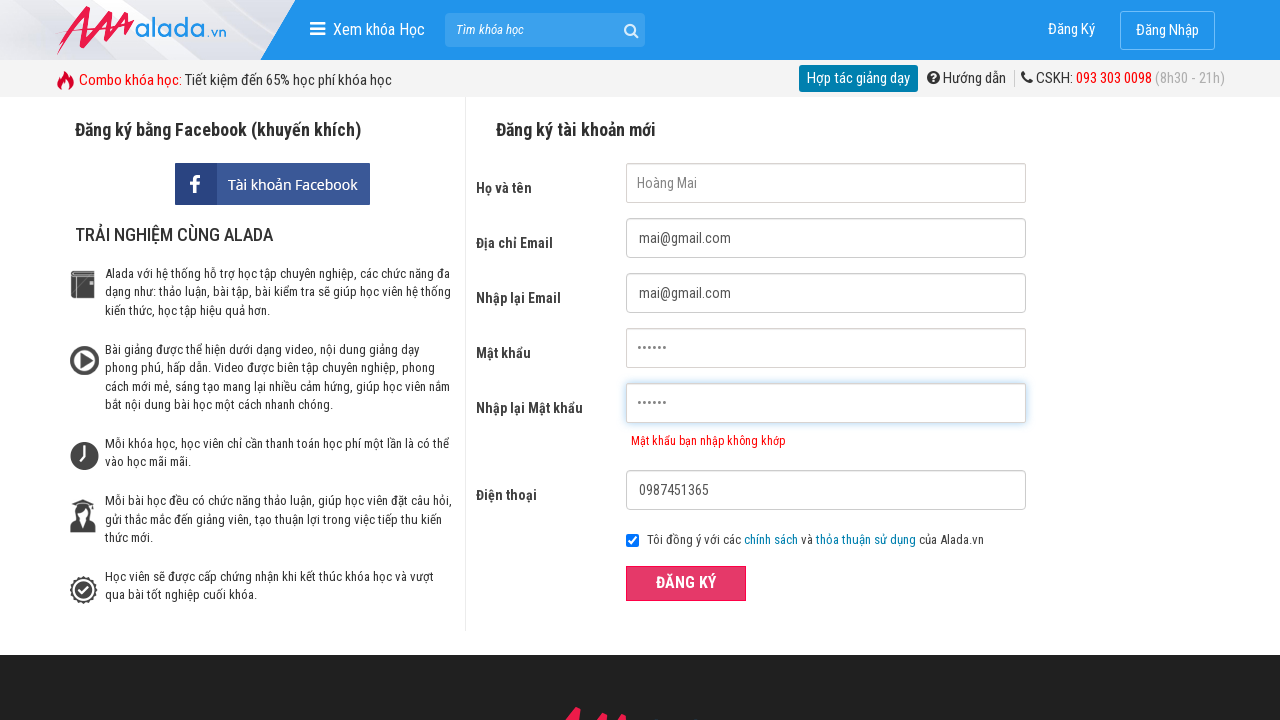